Tests that edits are saved when the input field loses focus (blur)

Starting URL: https://demo.playwright.dev/todomvc

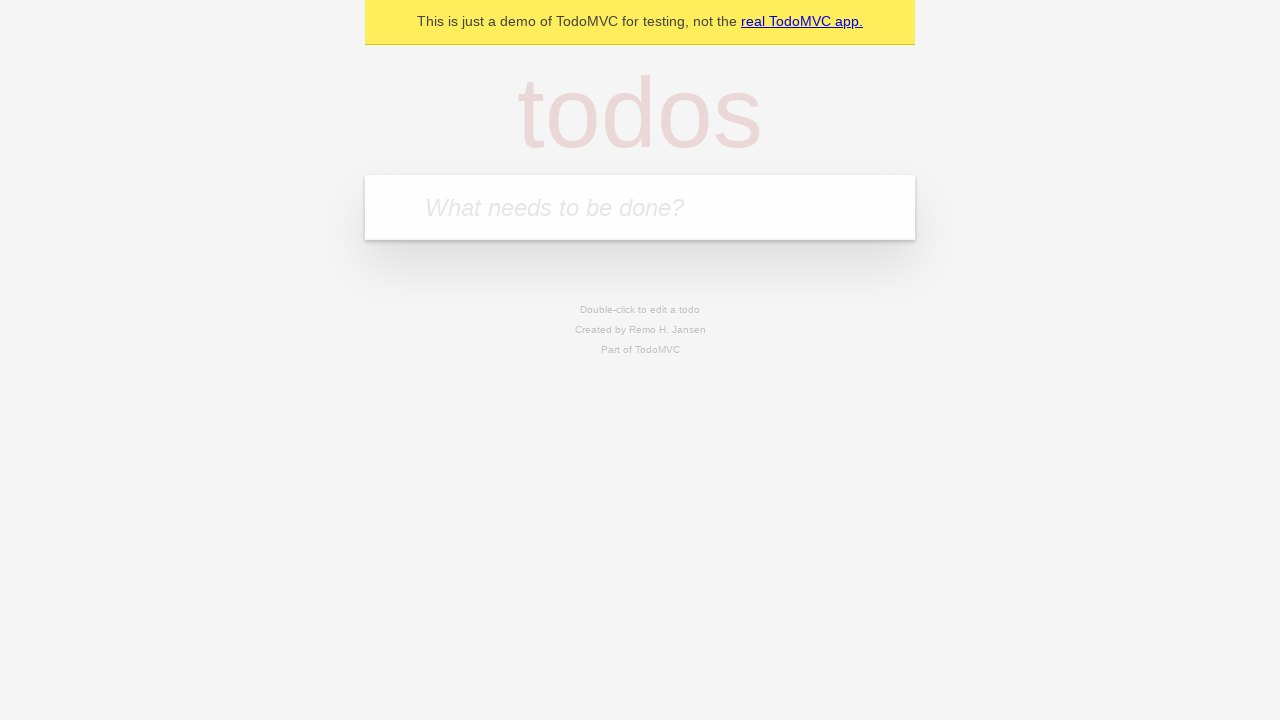

Filled first todo input with 'buy some cheese' on .new-todo
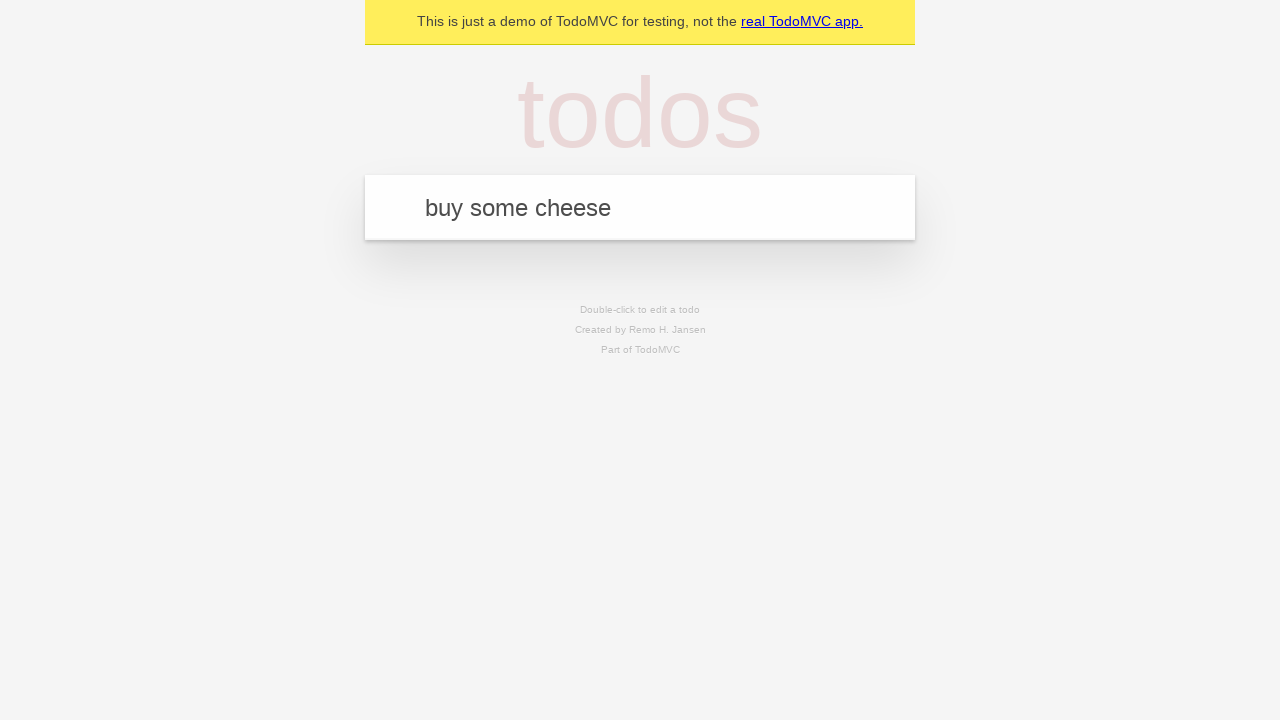

Pressed Enter to create first todo on .new-todo
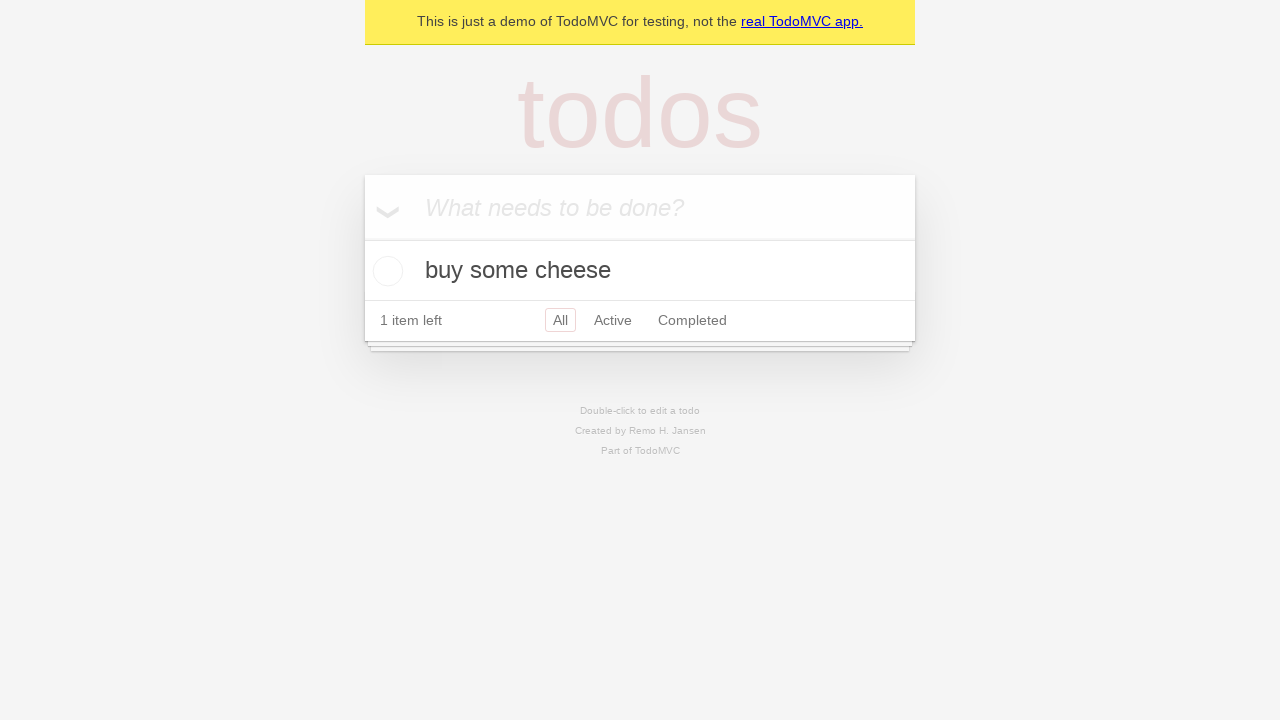

Filled second todo input with 'feed the cat' on .new-todo
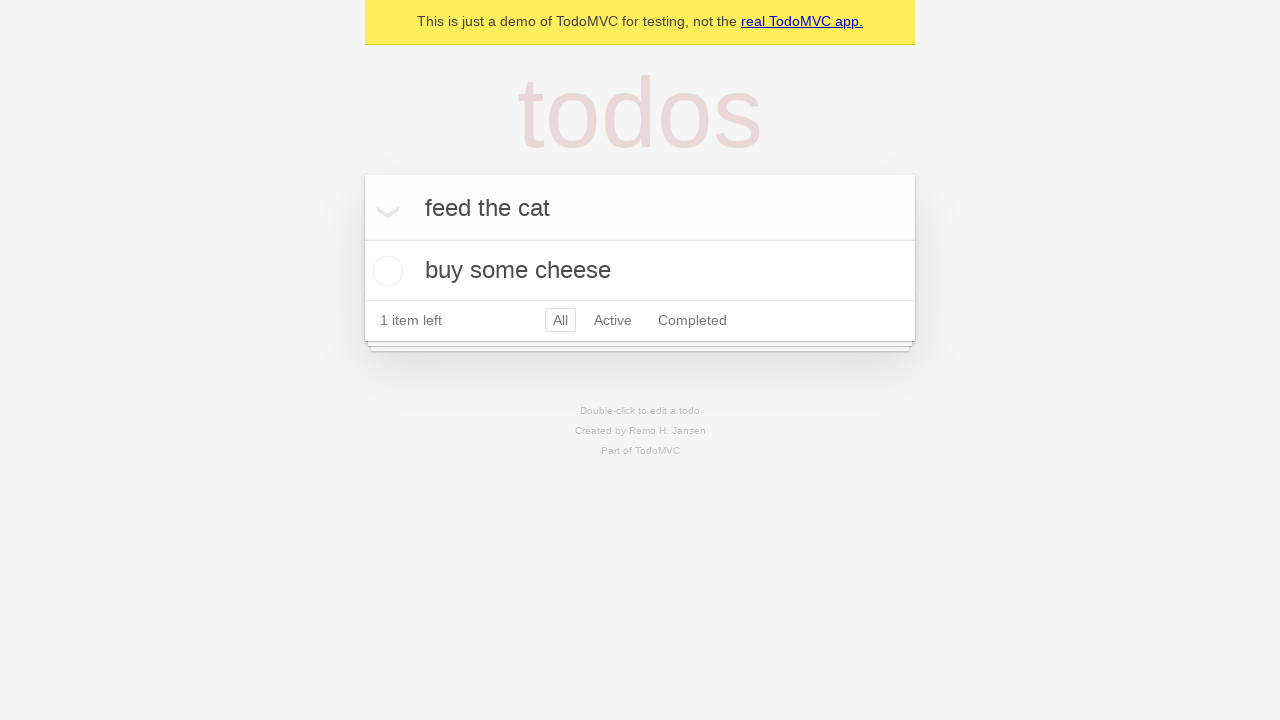

Pressed Enter to create second todo on .new-todo
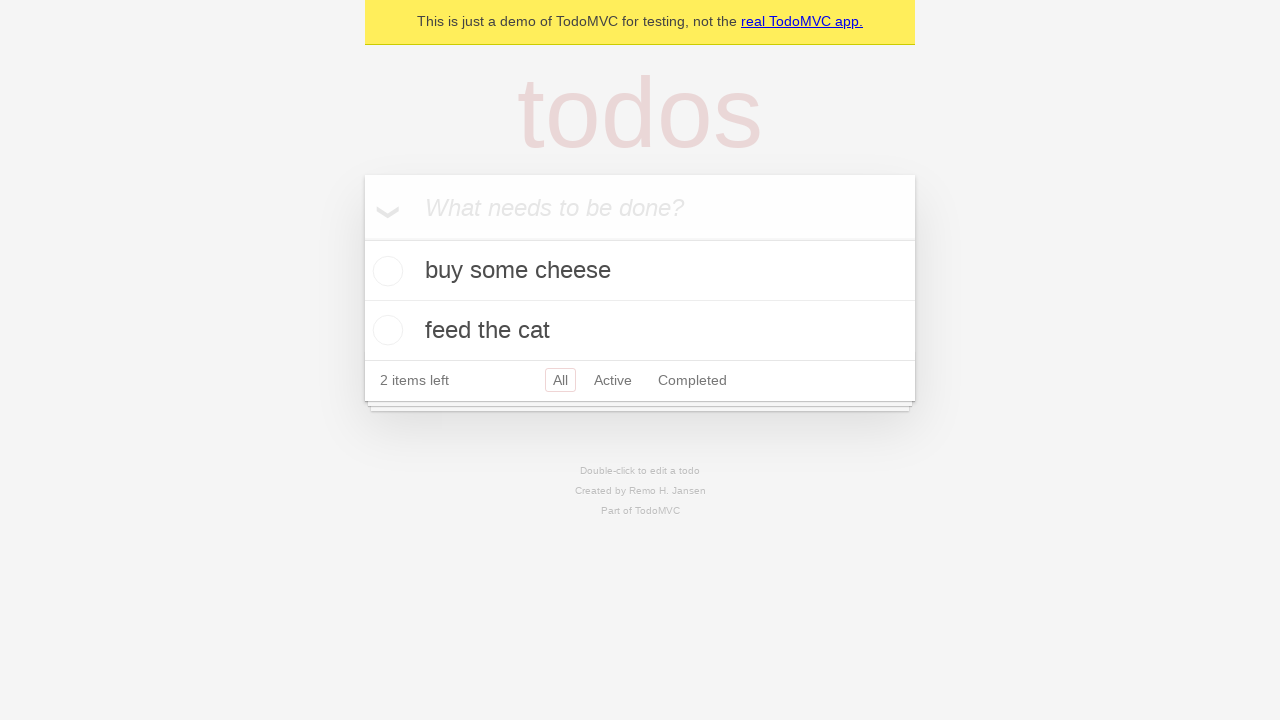

Filled third todo input with 'book a doctors appointment' on .new-todo
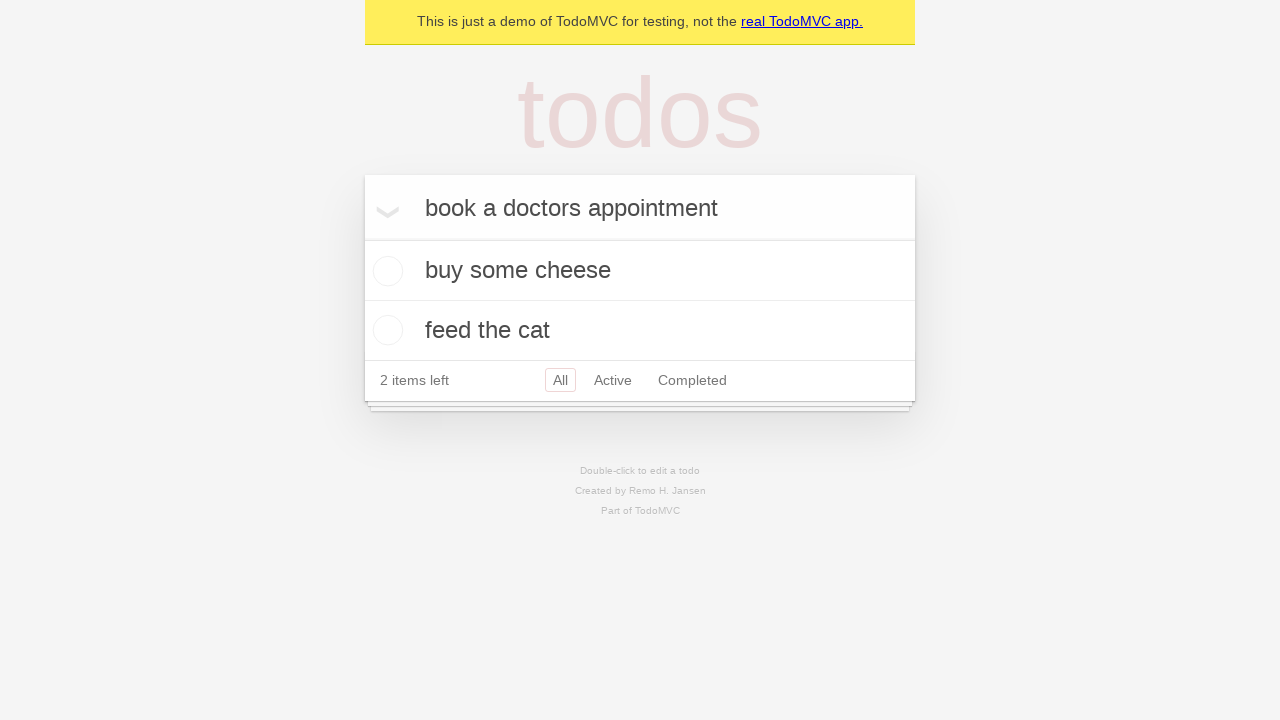

Pressed Enter to create third todo on .new-todo
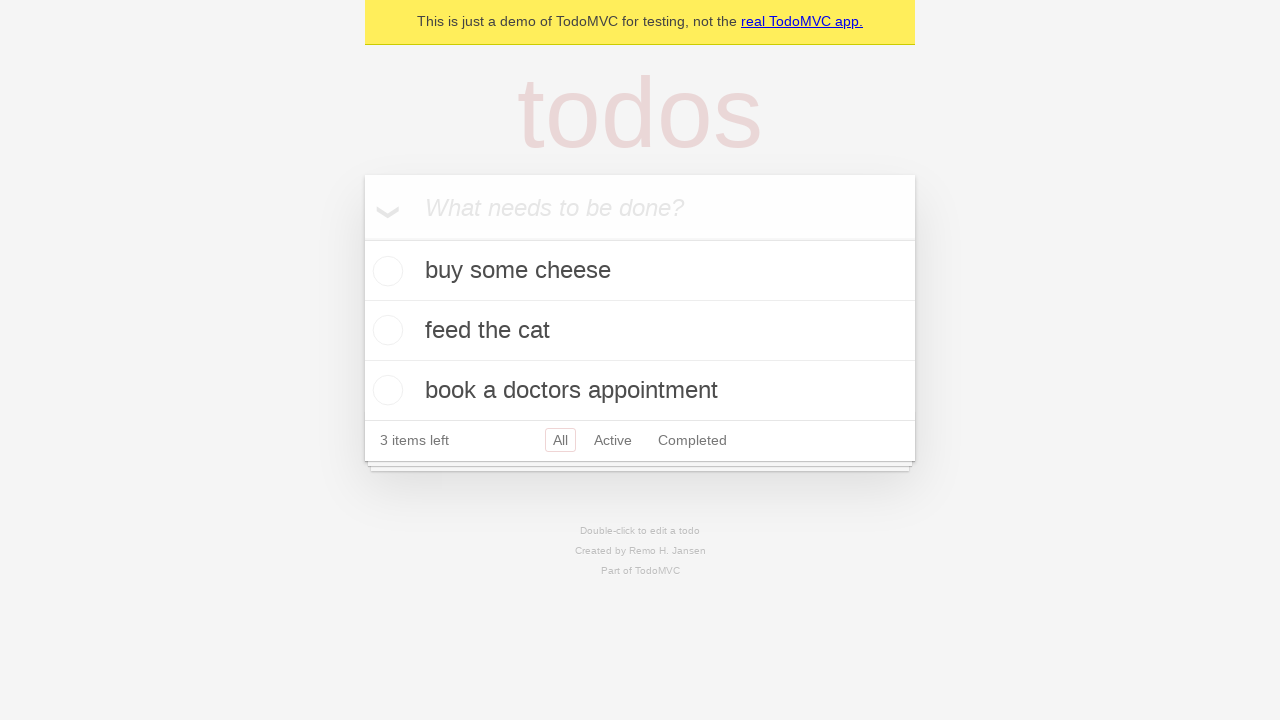

All 3 todos loaded in the list
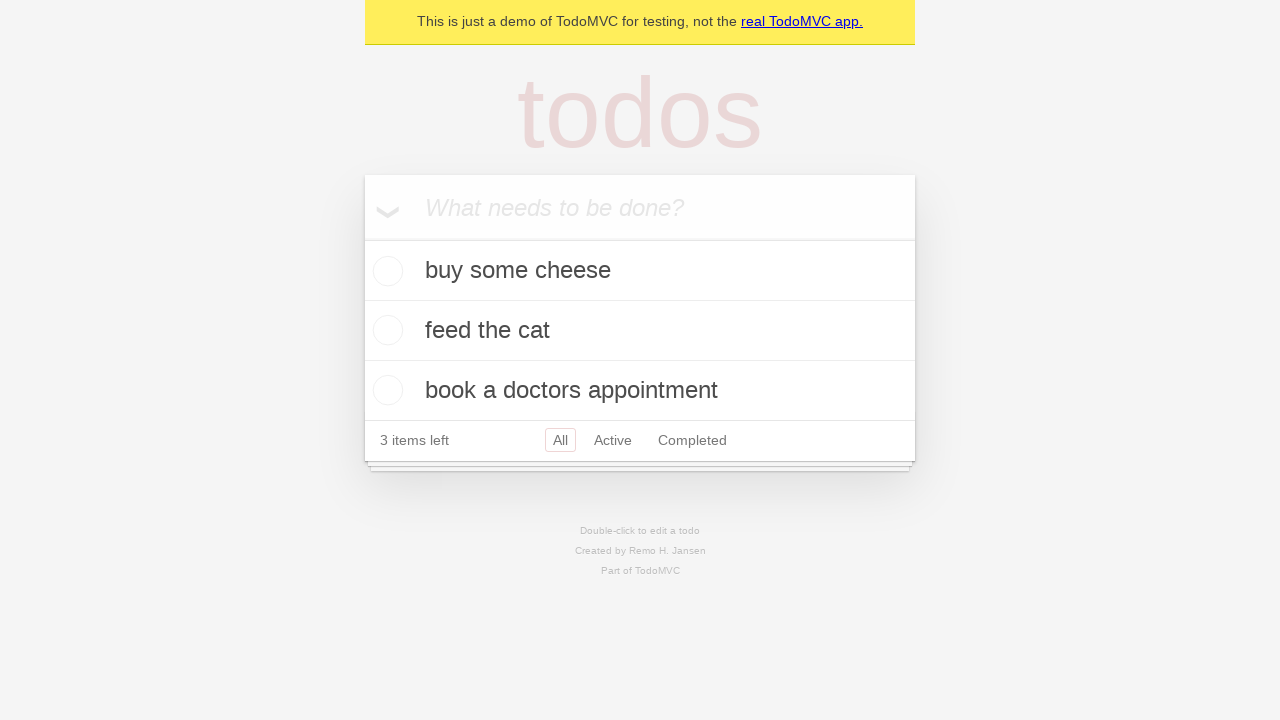

Double-clicked second todo to enter edit mode at (640, 331) on .todo-list li >> nth=1
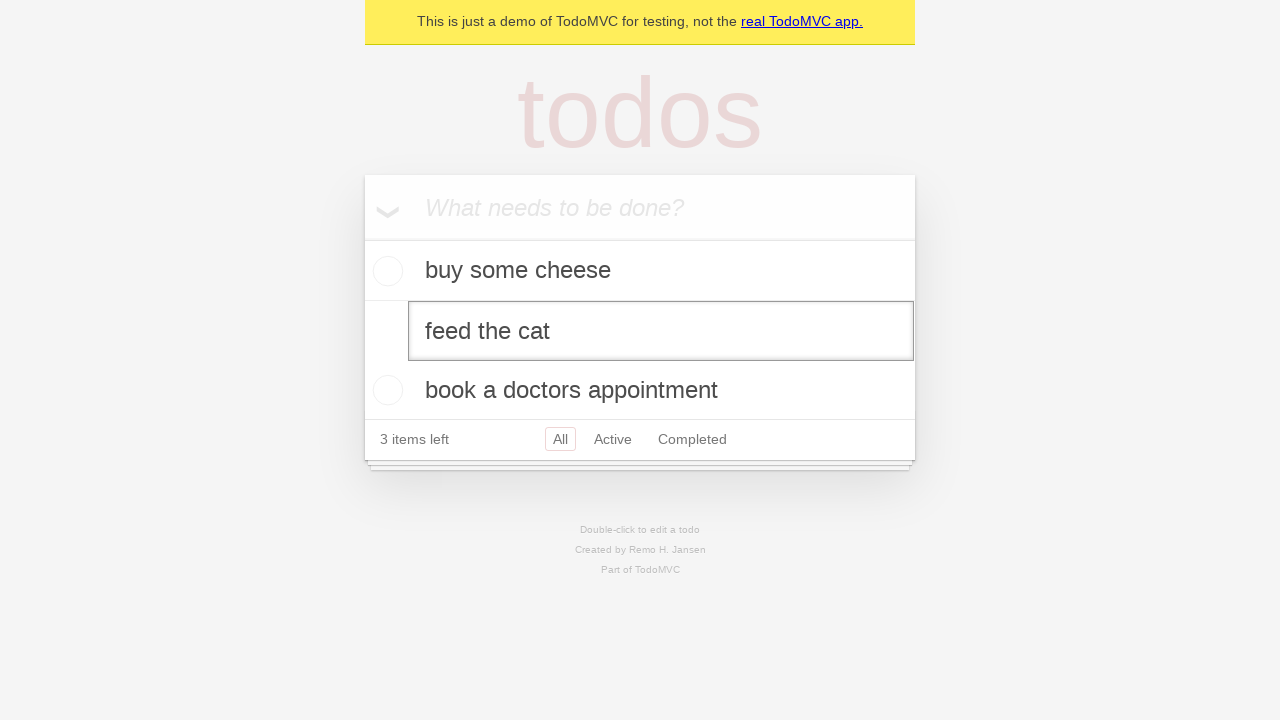

Edited second todo text to 'buy some sausages' on .todo-list li >> nth=1 >> .edit
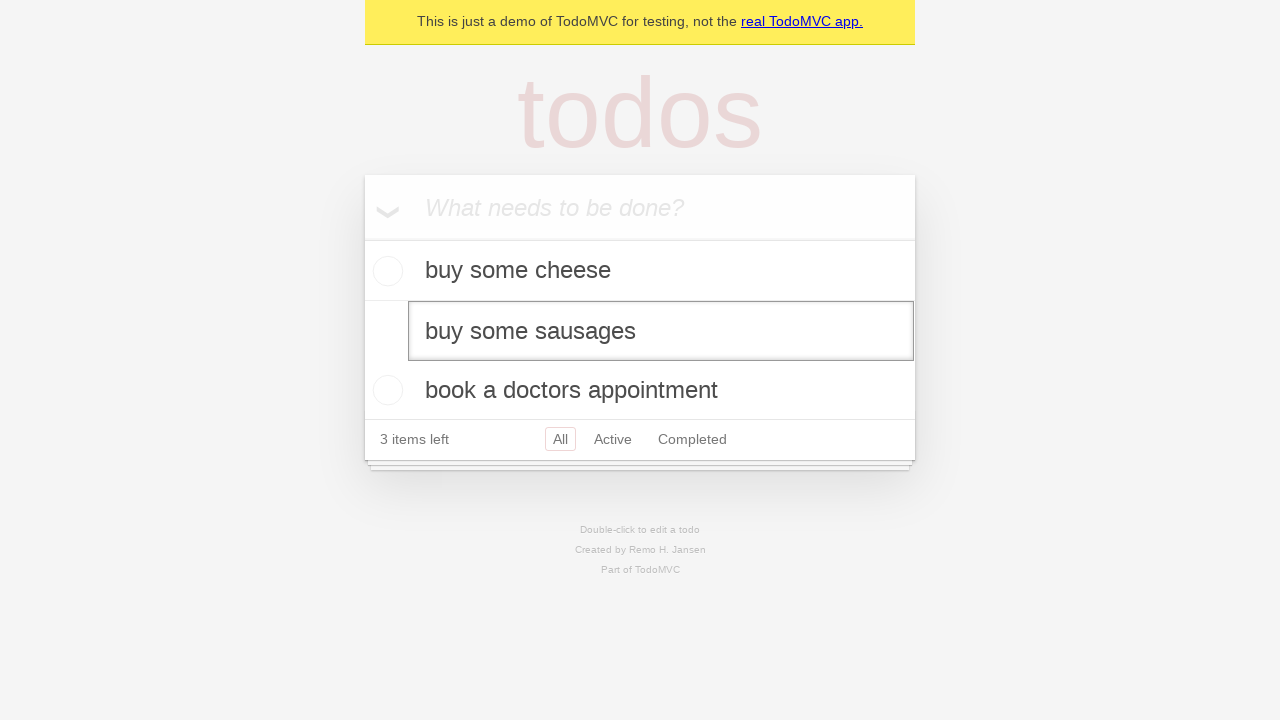

Triggered blur event on edit field to save changes
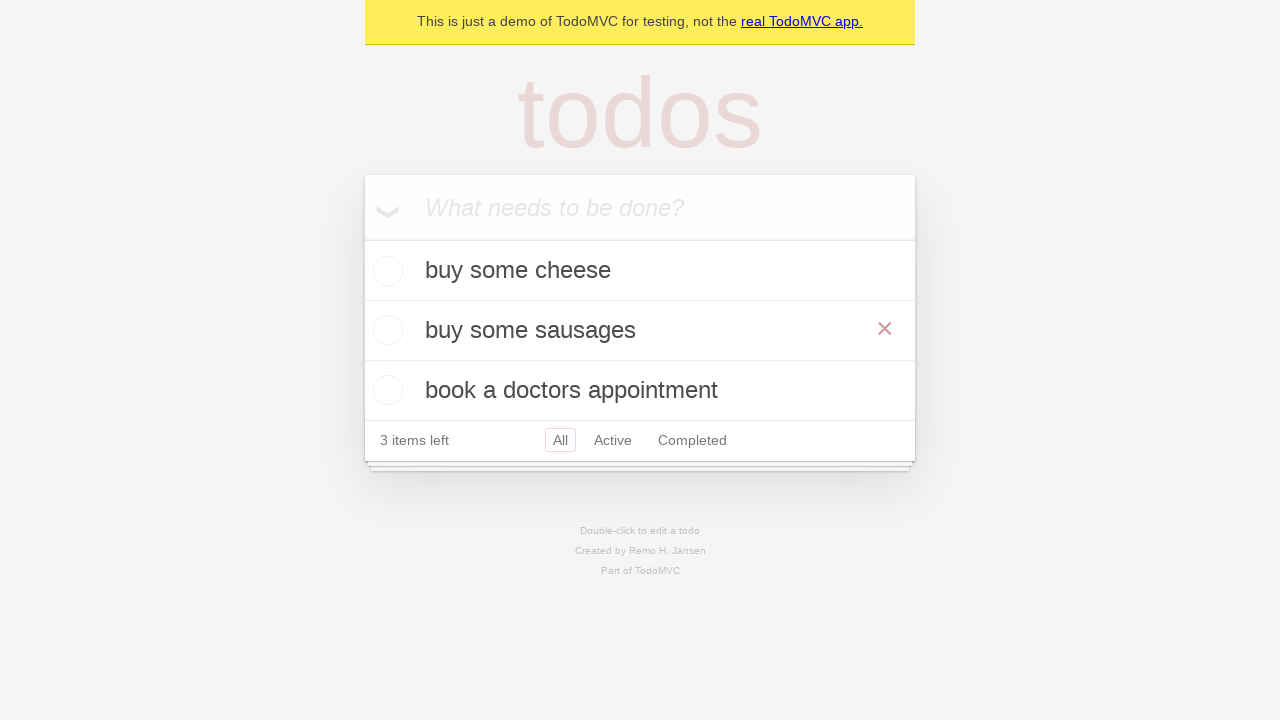

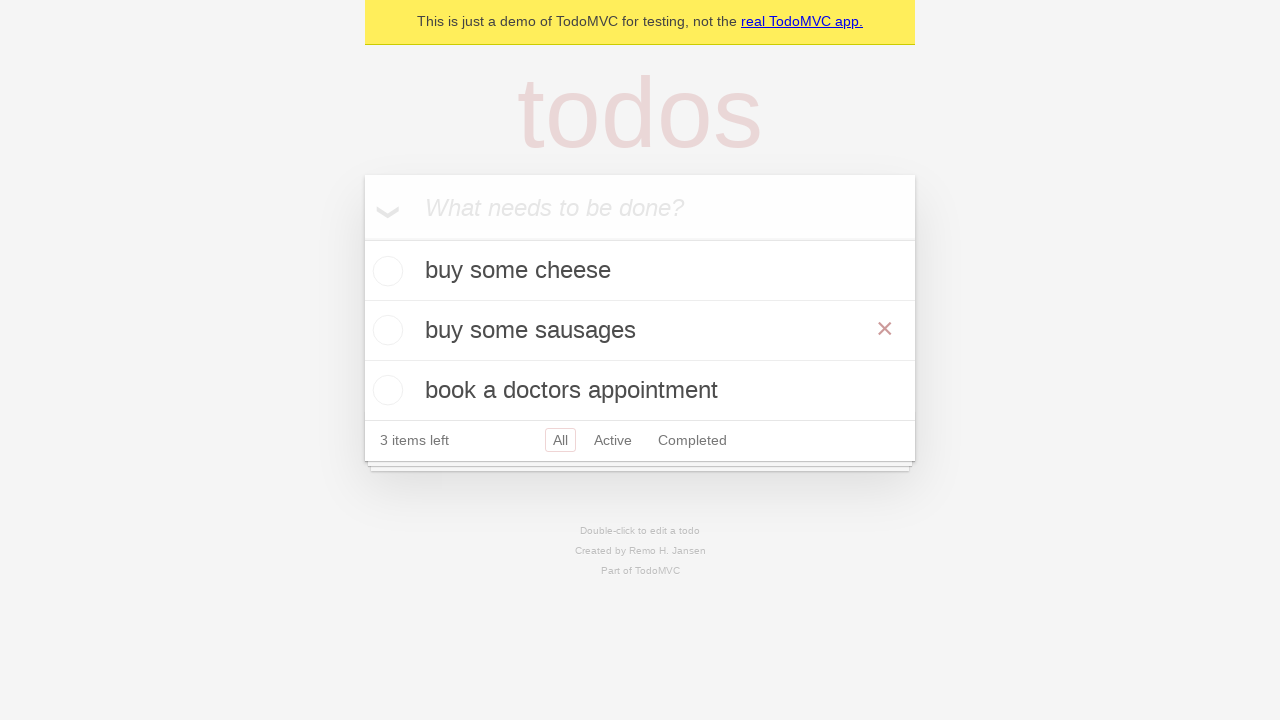